Tests iframe handling by switching to an embedded iframe, clicking a navigation link inside it, switching back to the main content, and clicking a checkbox element.

Starting URL: https://rahulshettyacademy.com/AutomationPractice/

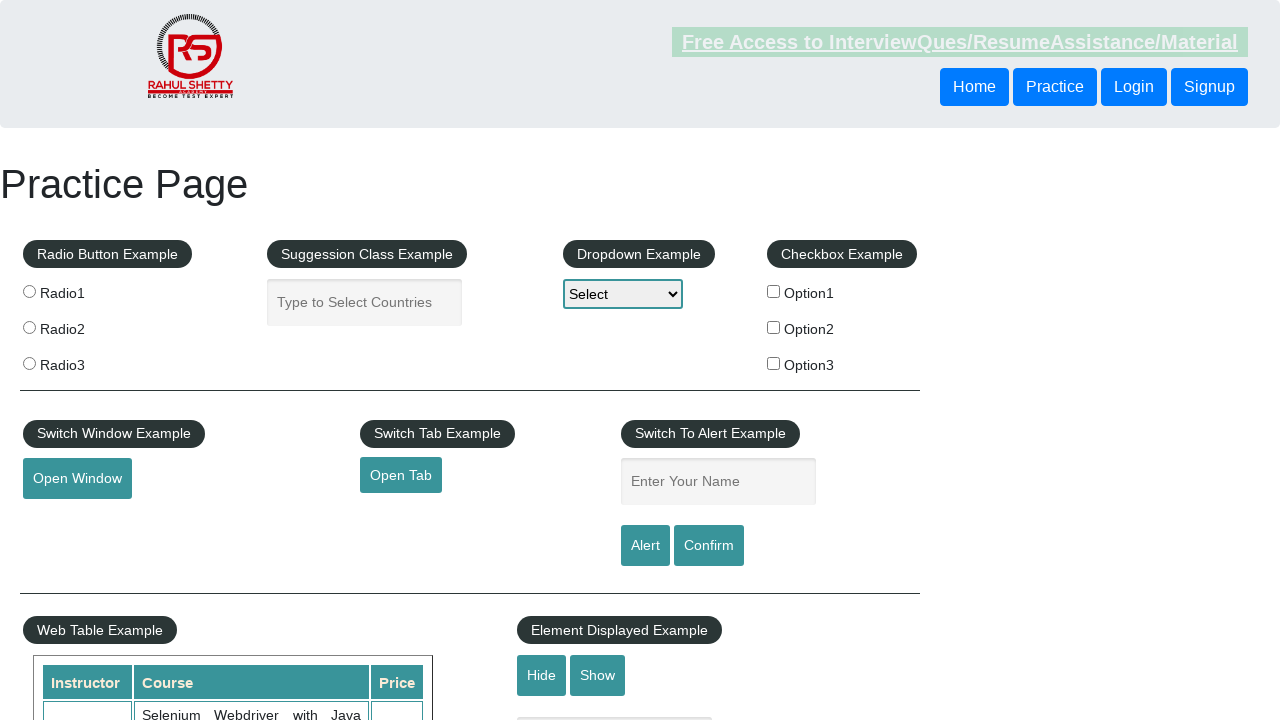

Located the courses iframe
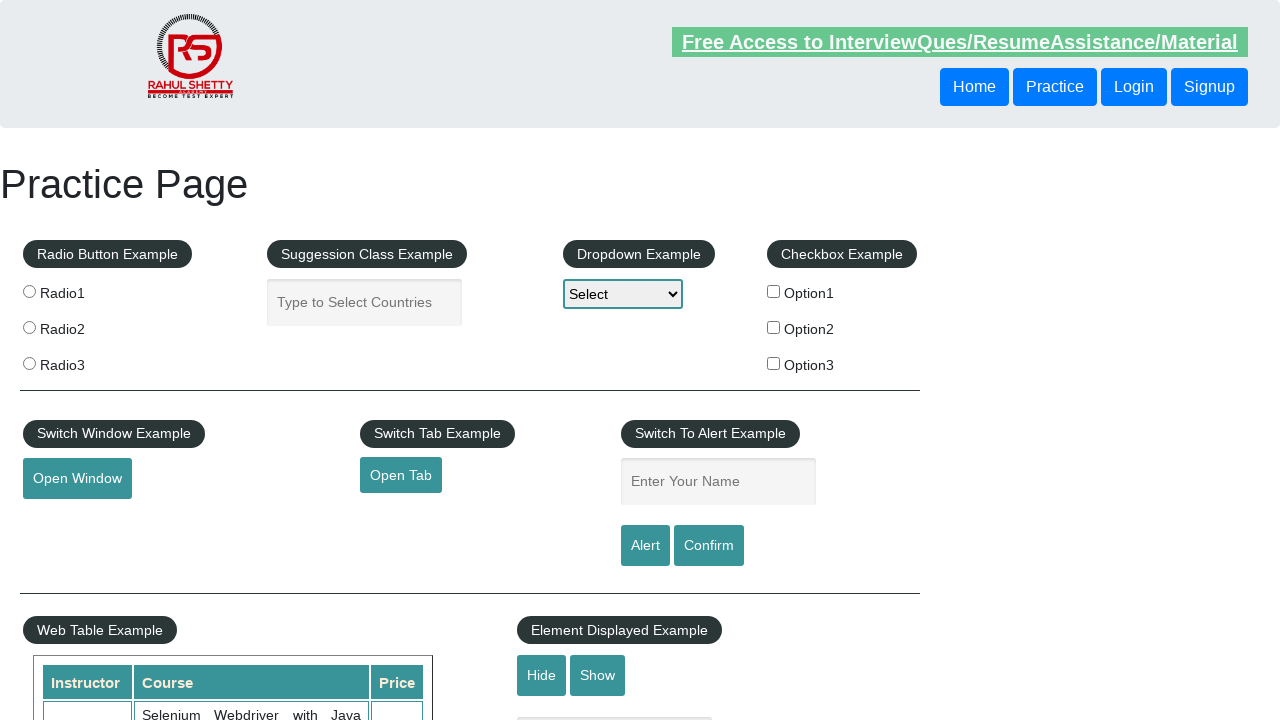

Clicked 'Job Support' link inside the iframe at (755, 360) on #courses-iframe >> internal:control=enter-frame >> xpath=//div[@class="nav-outer
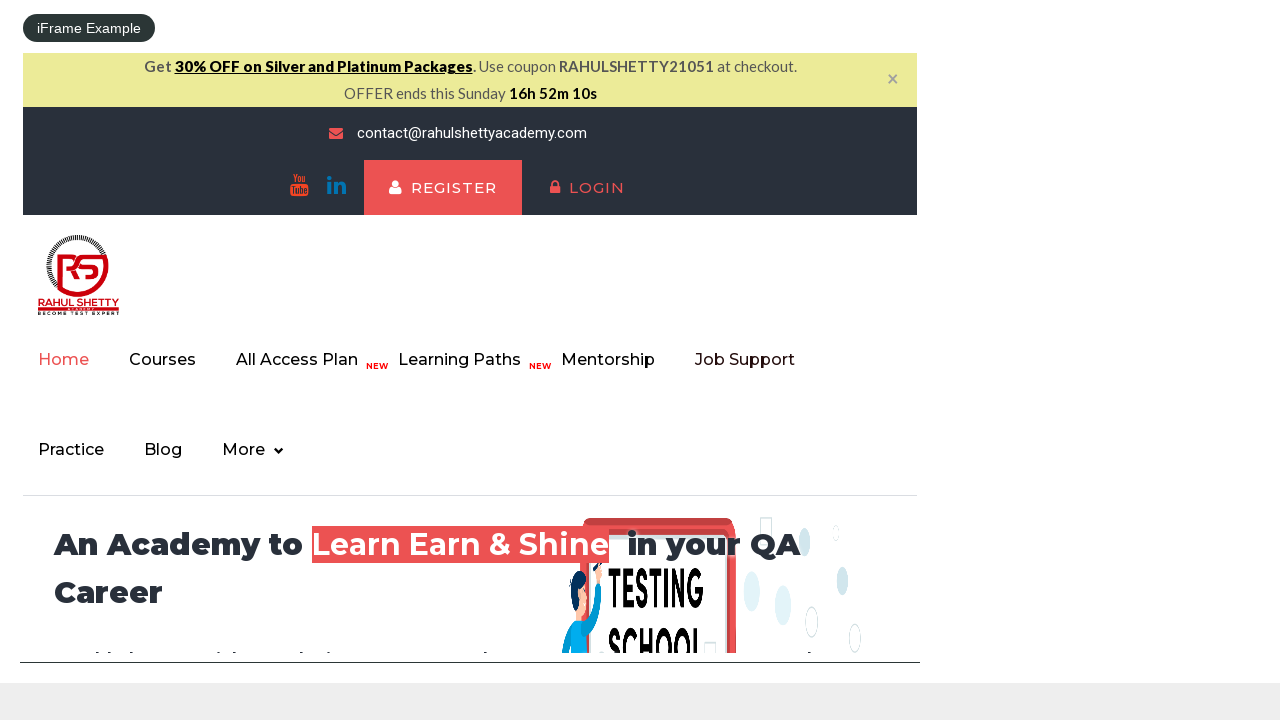

Waited 2000ms for iframe navigation to complete
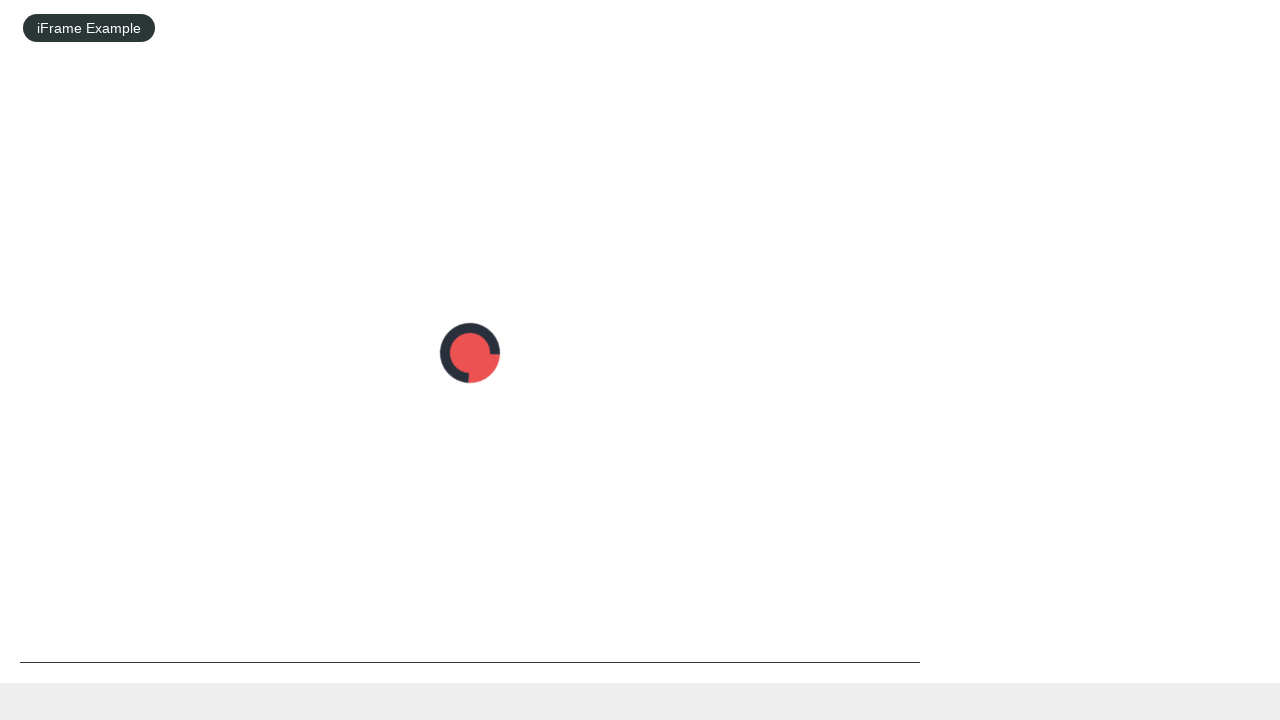

Clicked checkbox on main page (outside iframe) at (774, 291) on #checkBoxOption1
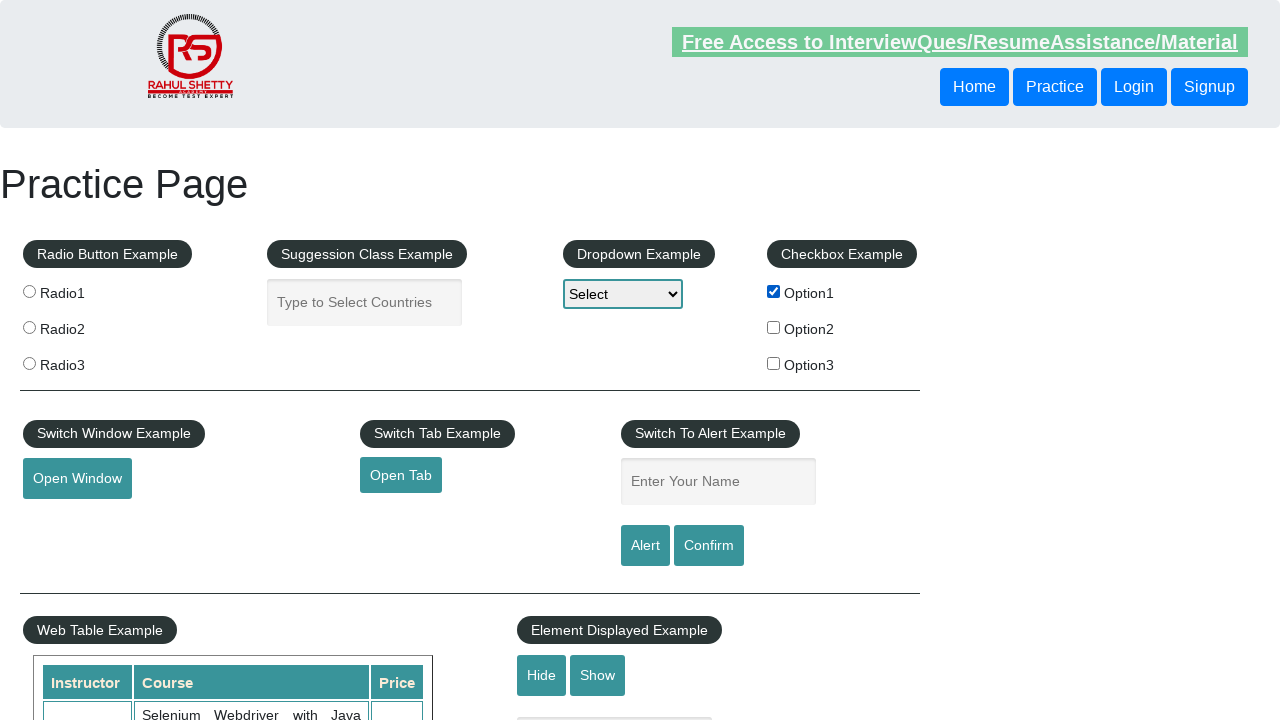

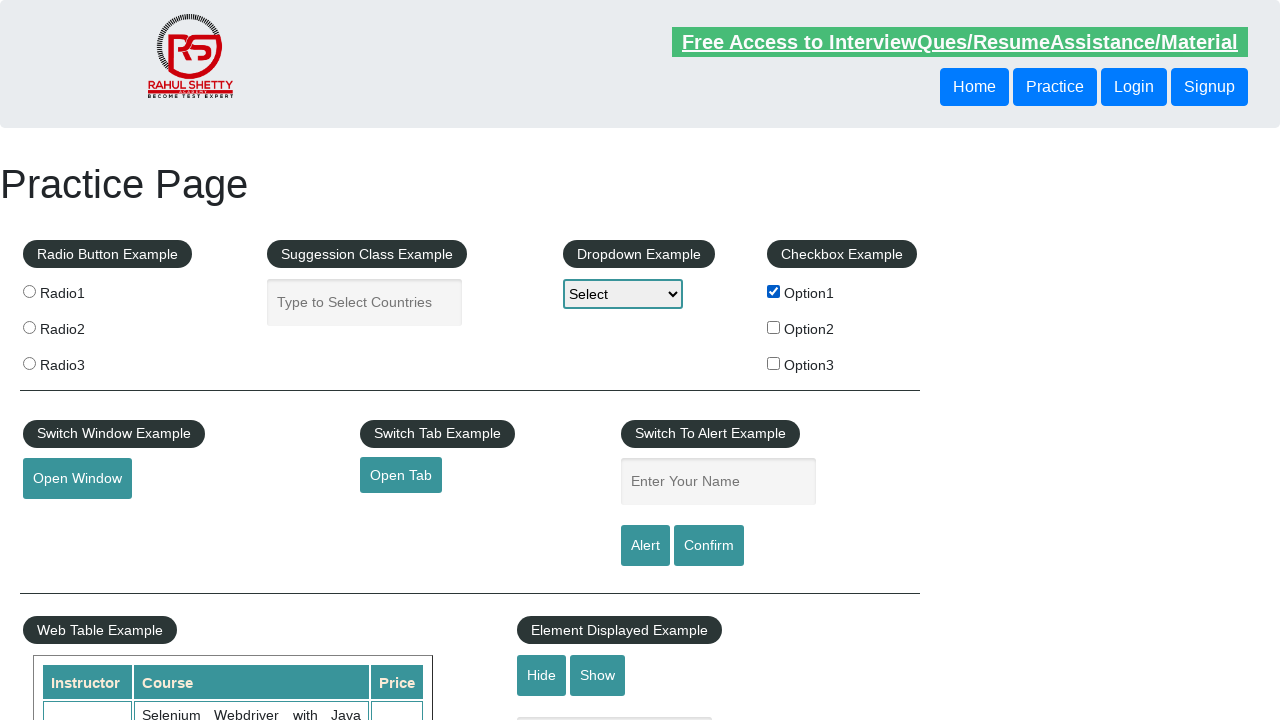